Tests keyboard and click interactions by clicking a button multiple times, pressing space key, and verifying the displayed events

Starting URL: https://testpages.herokuapp.com/styled/key-click-display-test.html

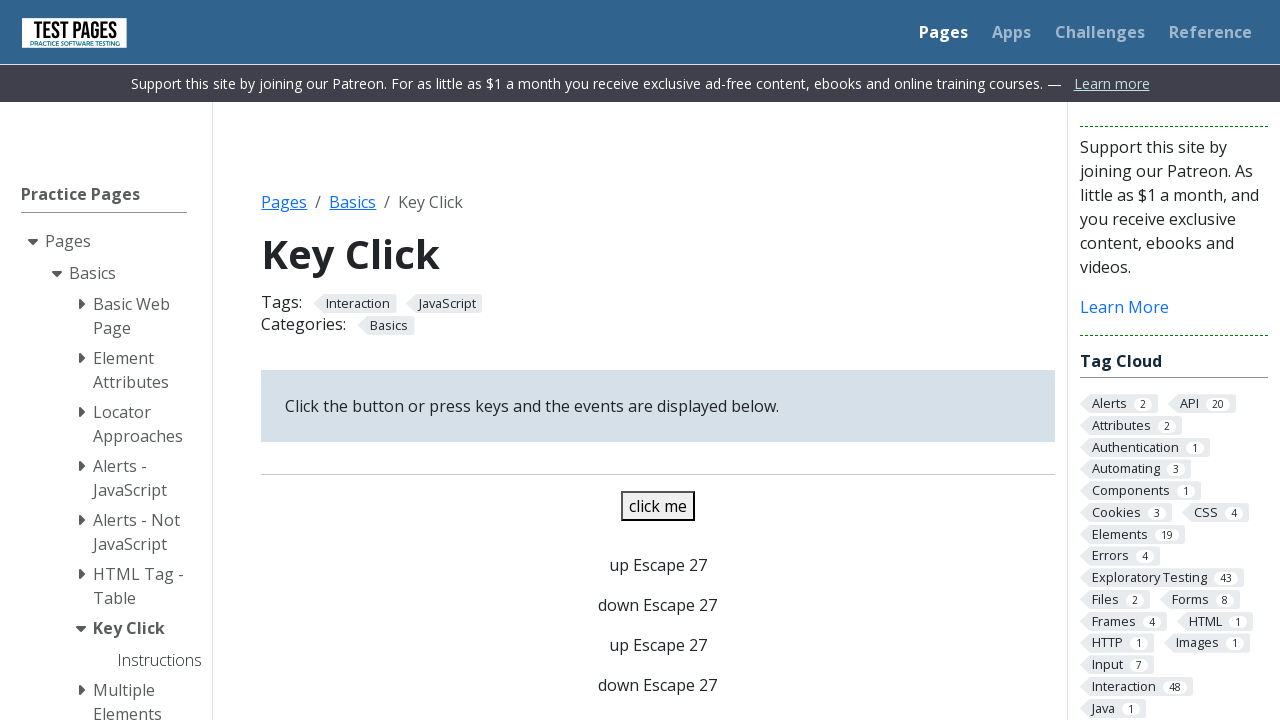

Located the click me button element
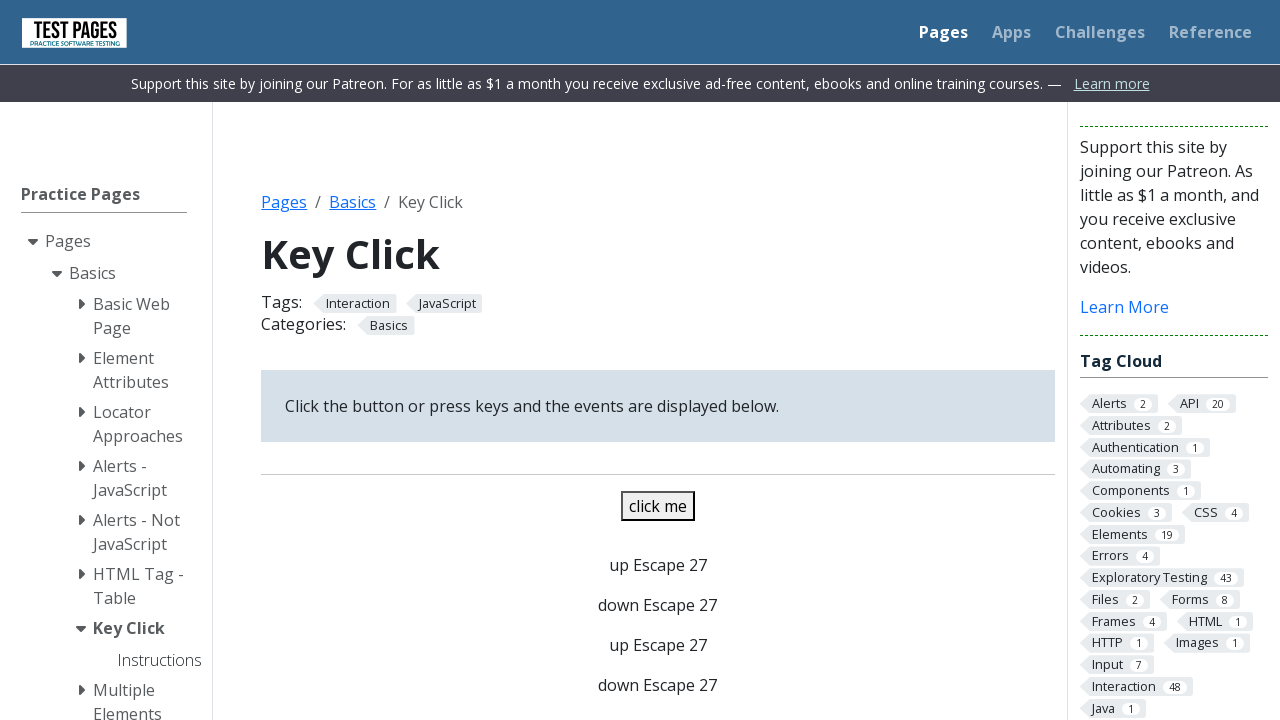

Clicked the button (click 1 of 5) at (658, 506) on #button
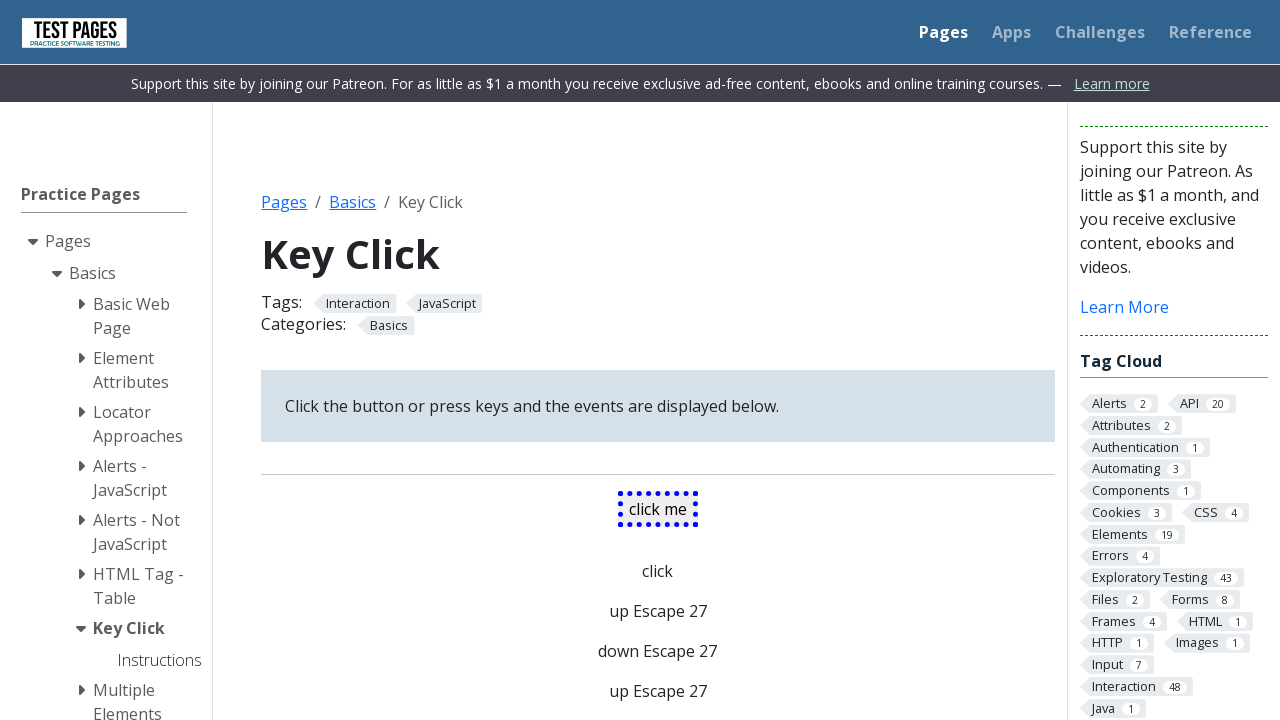

Clicked the button (click 2 of 5) at (658, 508) on #button
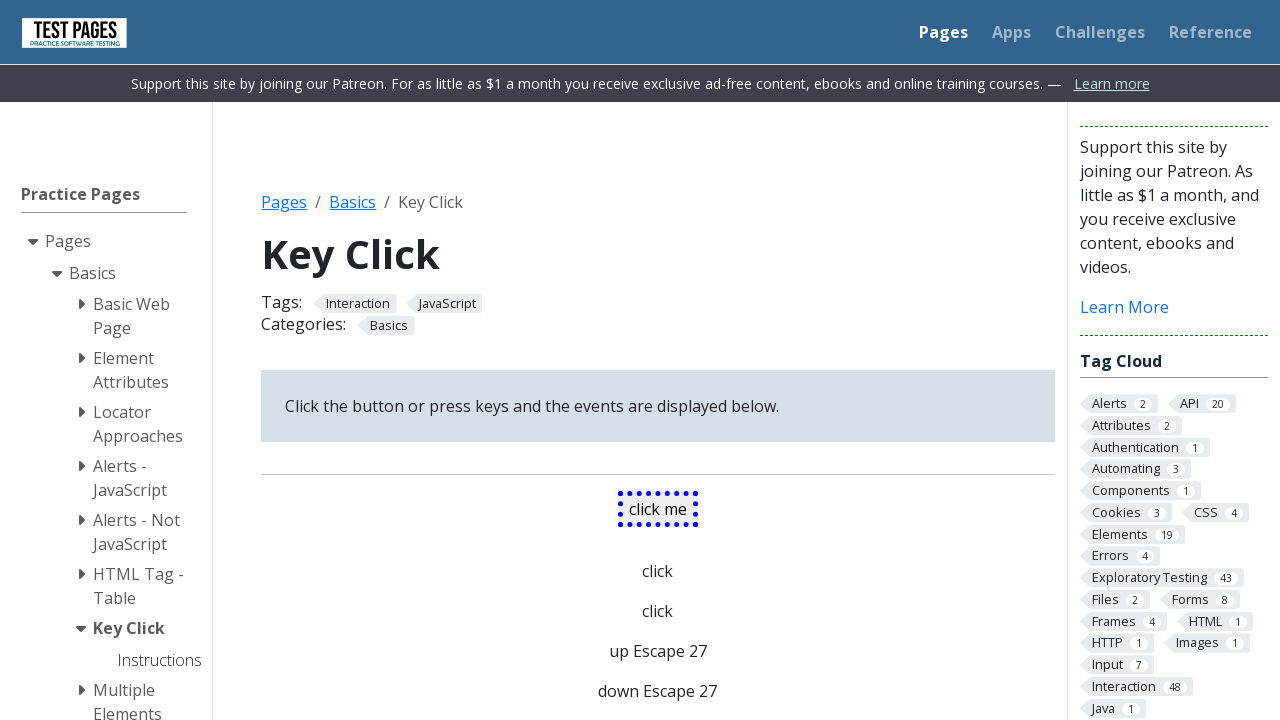

Clicked the button (click 3 of 5) at (658, 508) on #button
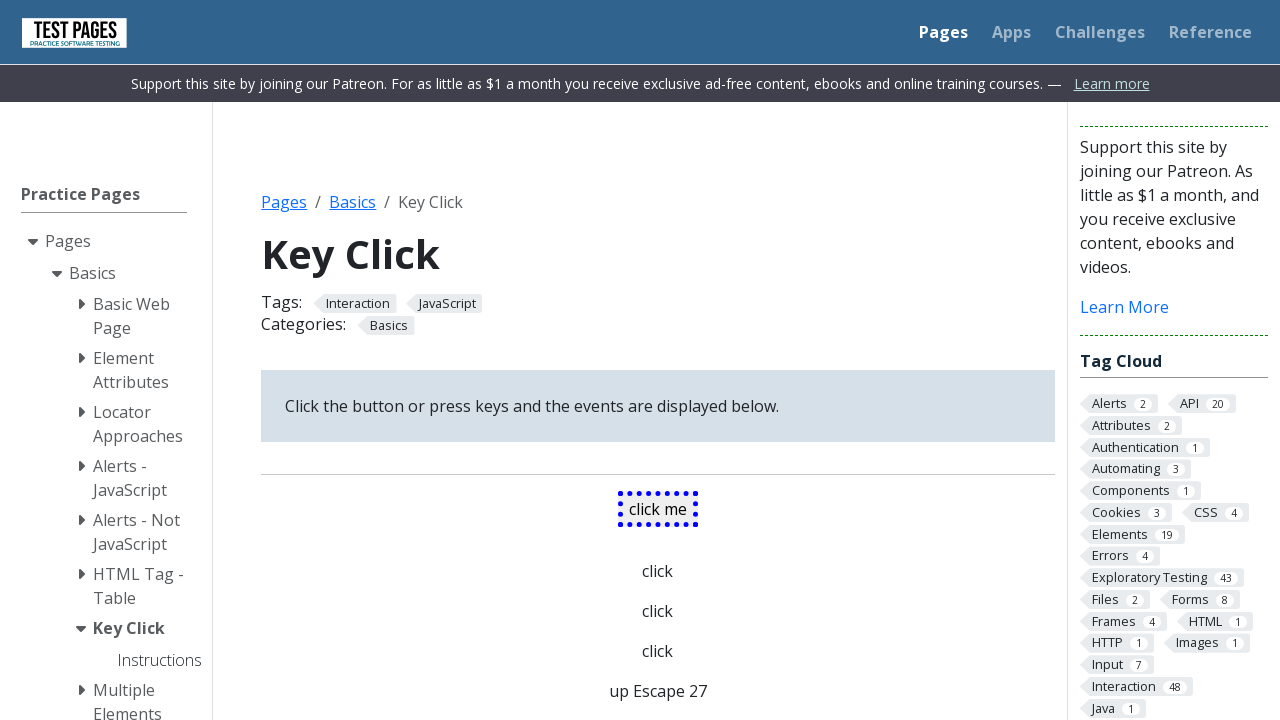

Clicked the button (click 4 of 5) at (658, 508) on #button
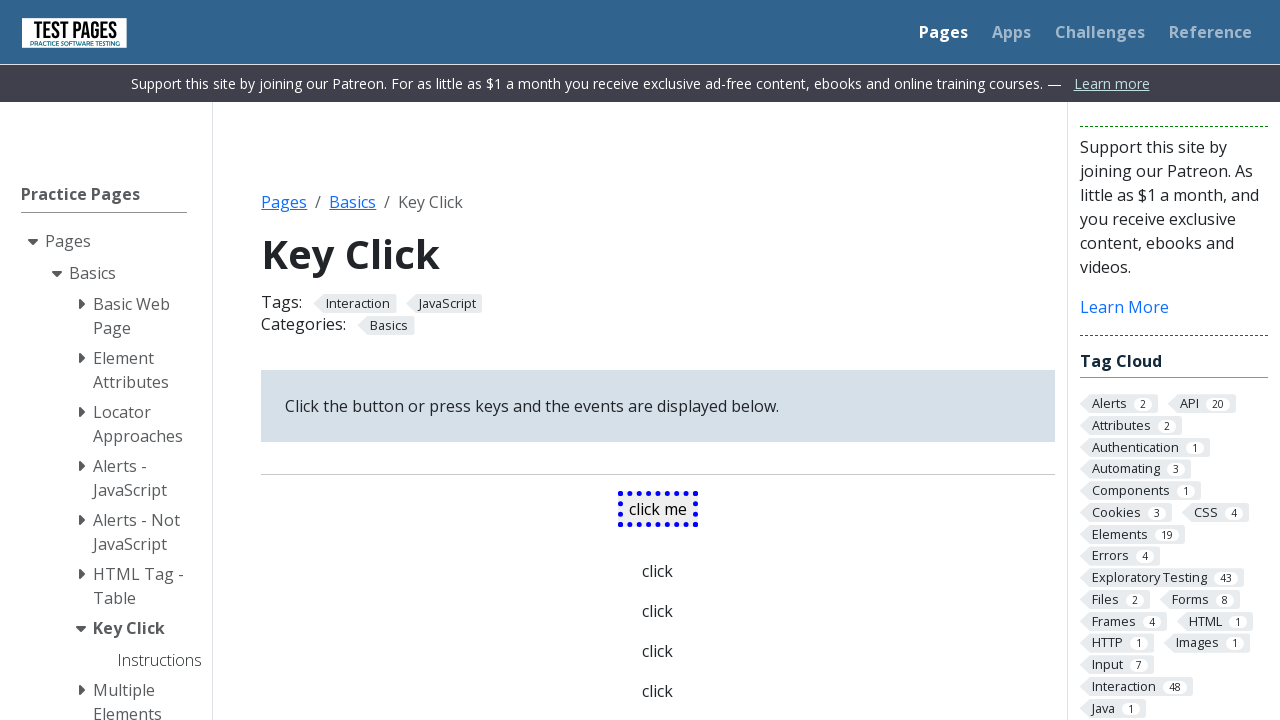

Clicked the button (click 5 of 5) at (658, 508) on #button
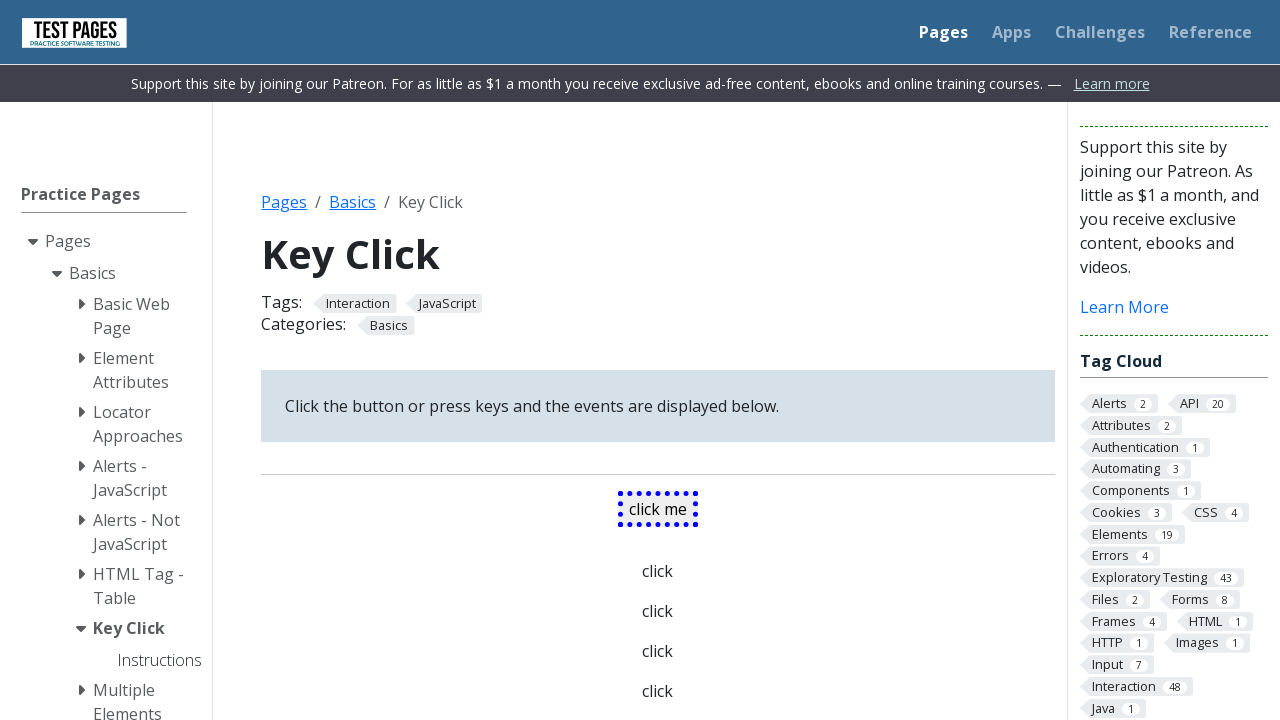

Pressed space key (press 1 of 5)
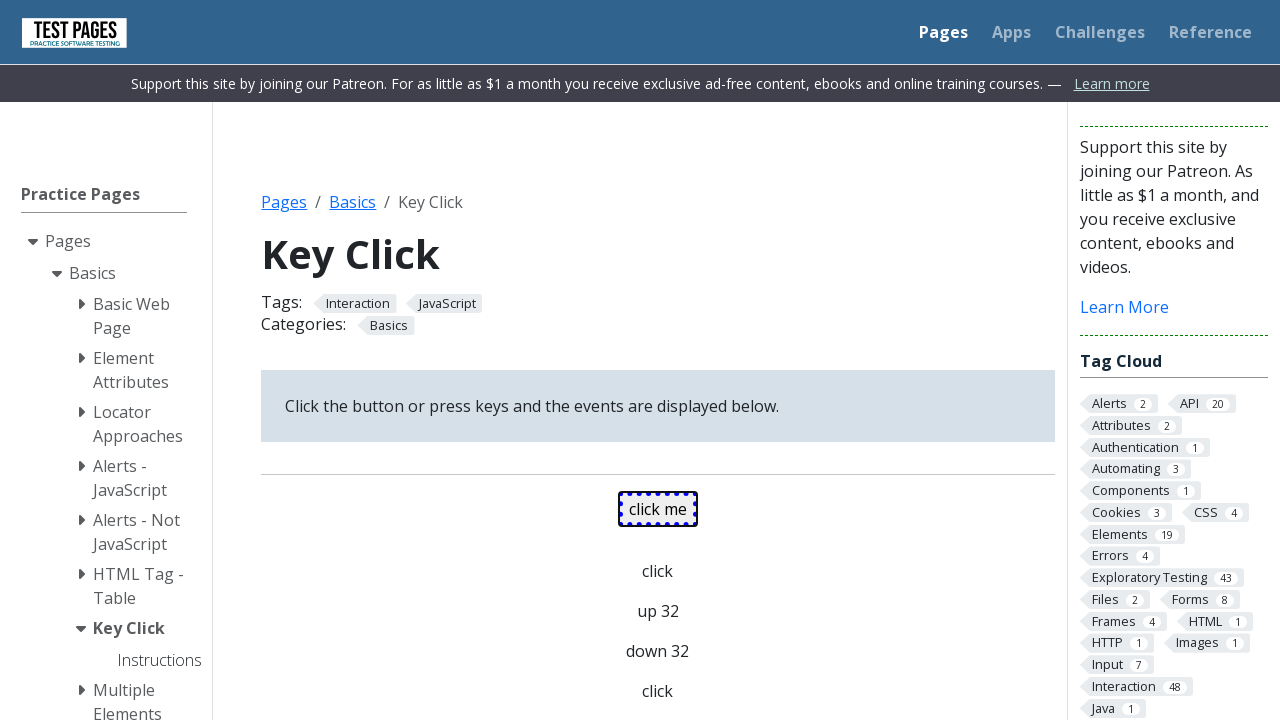

Pressed space key (press 2 of 5)
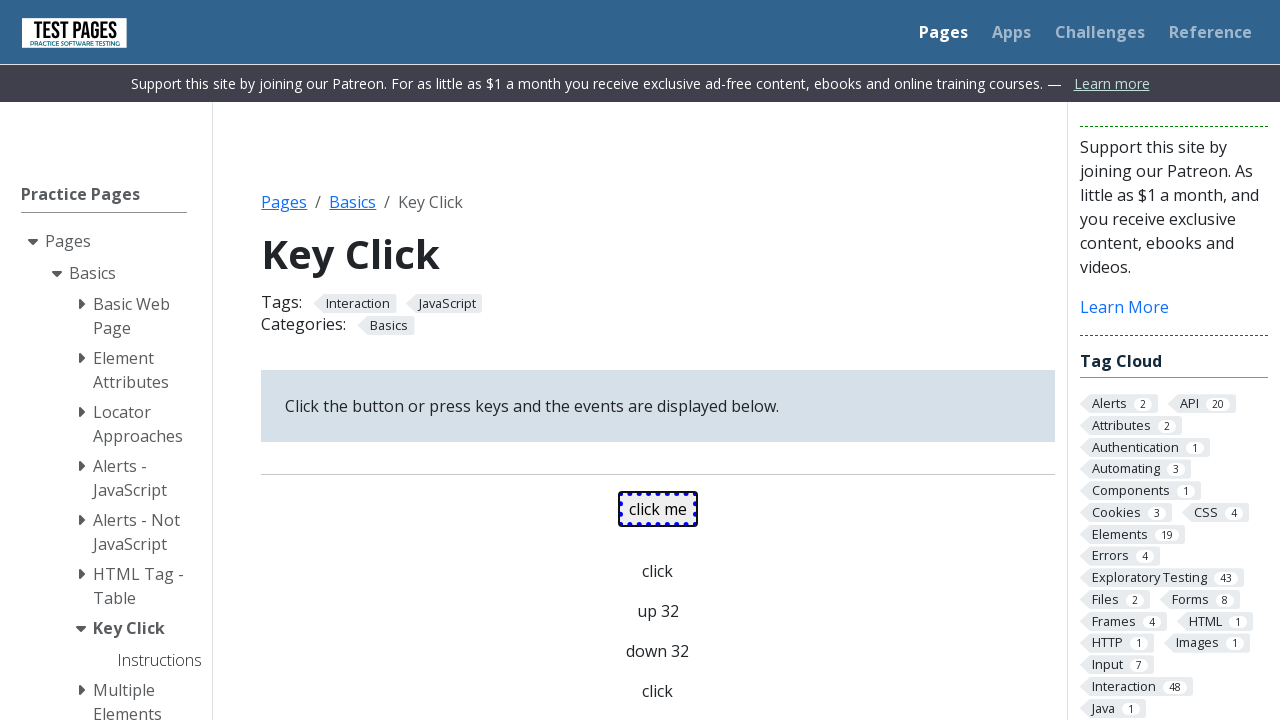

Pressed space key (press 3 of 5)
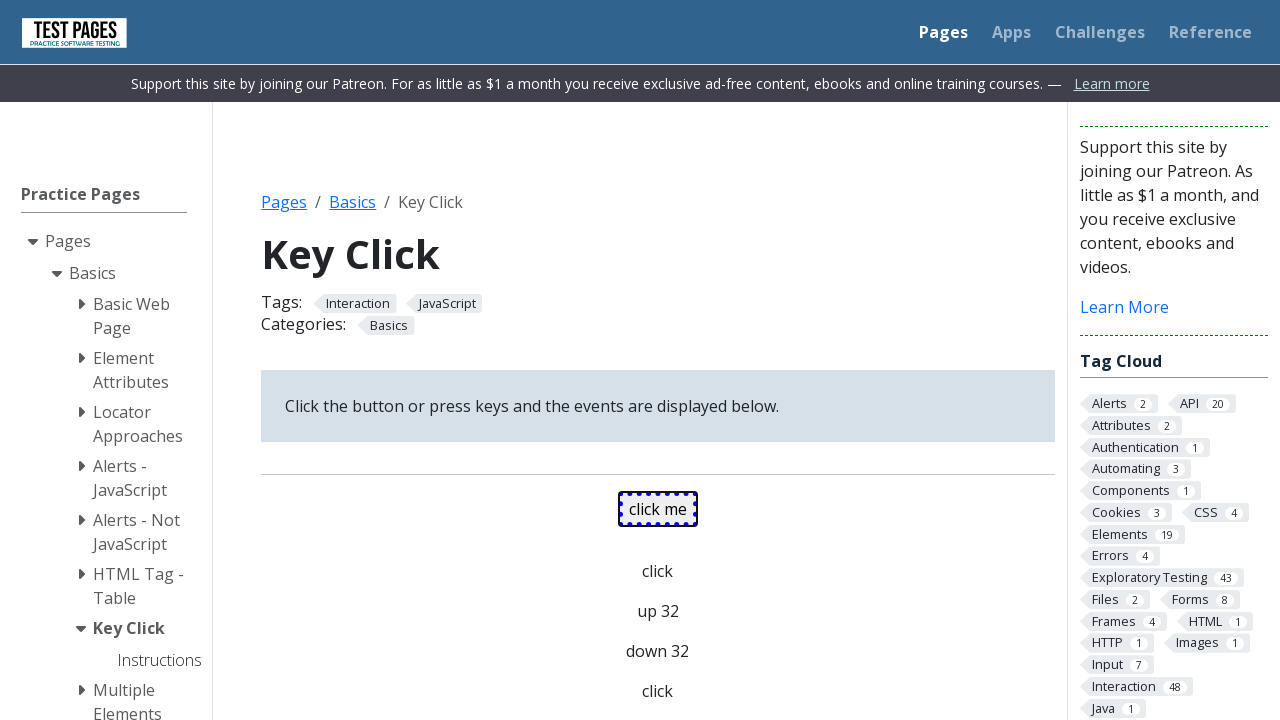

Pressed space key (press 4 of 5)
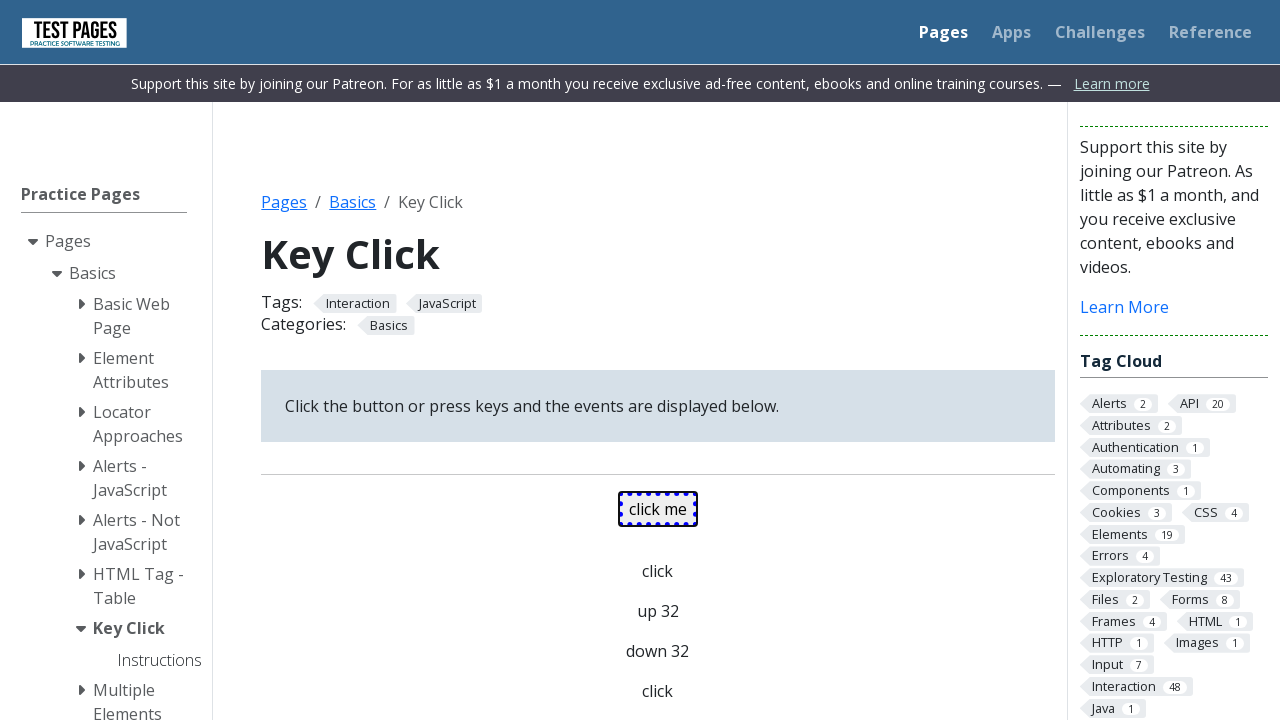

Pressed space key (press 5 of 5)
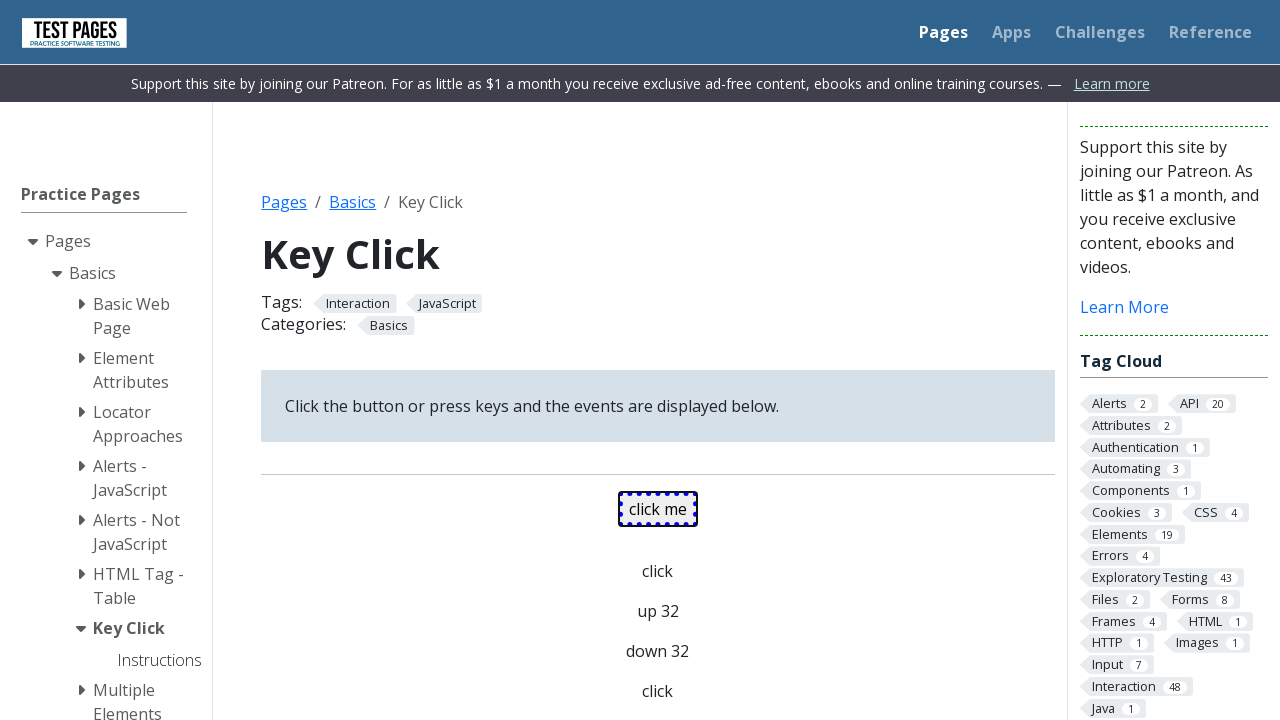

Waited 500ms for events to be displayed
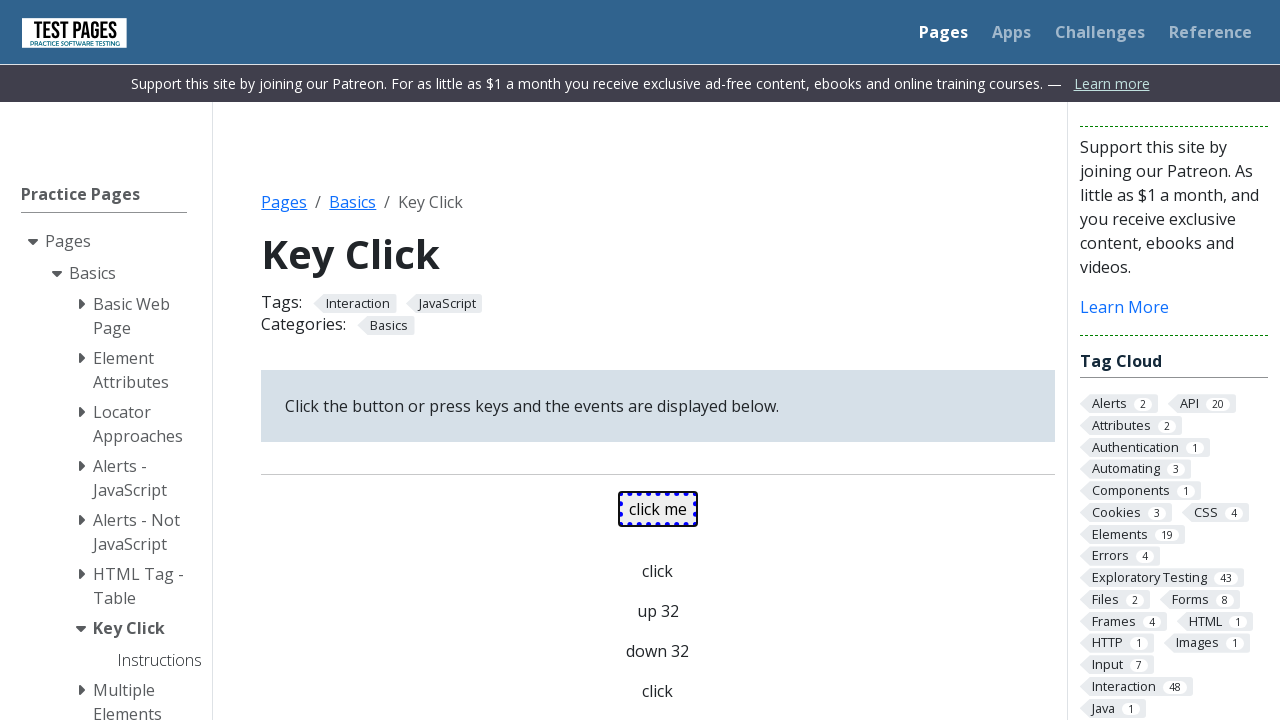

Located all click events (found 10 elements)
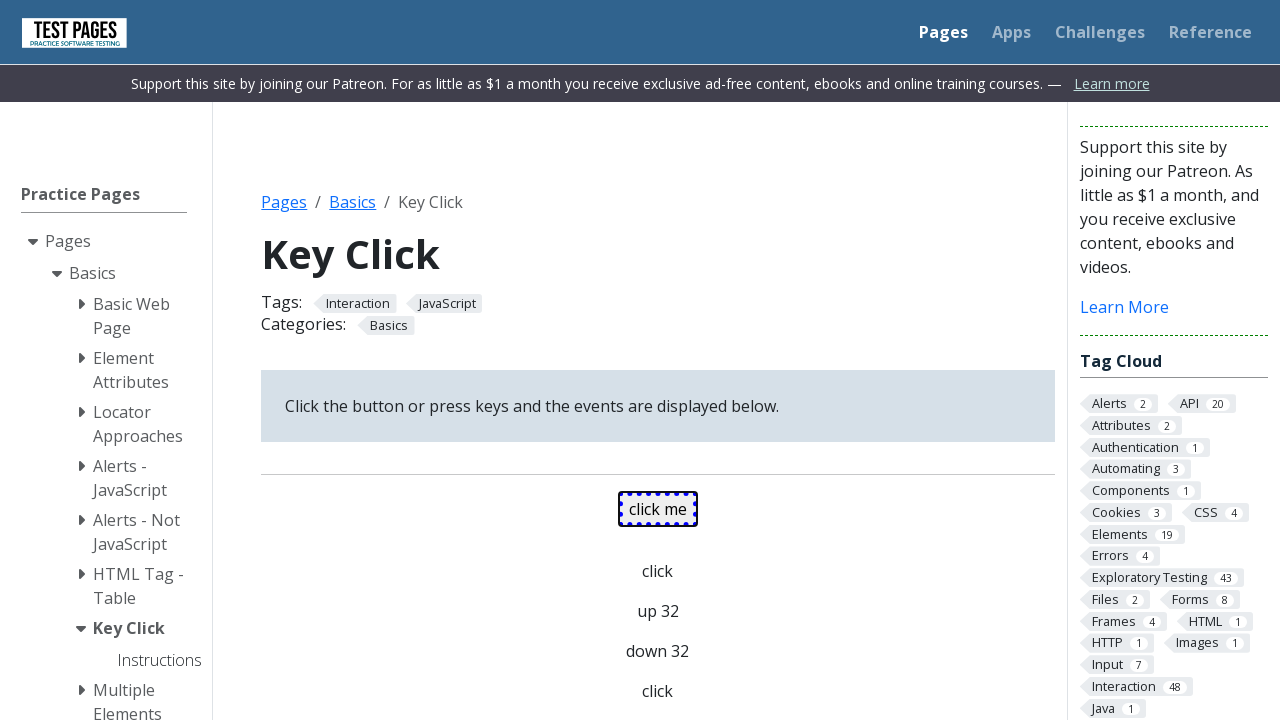

Located all key events in events section (found 24 elements)
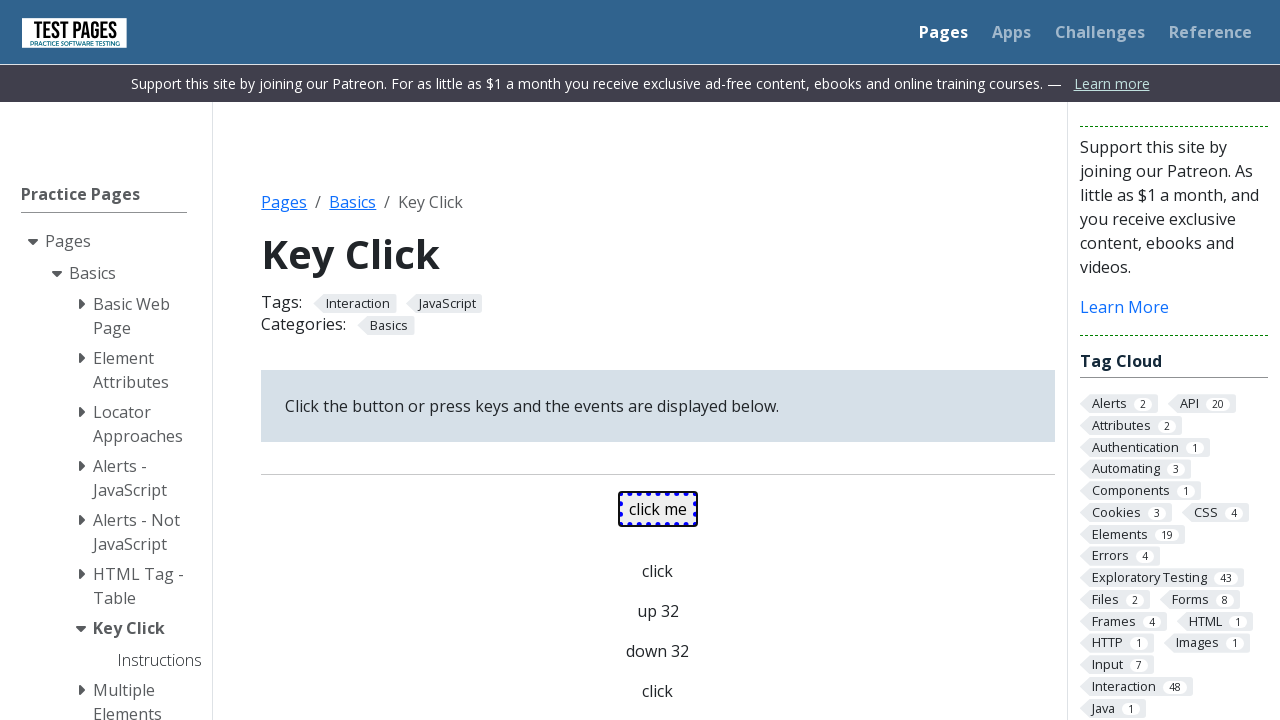

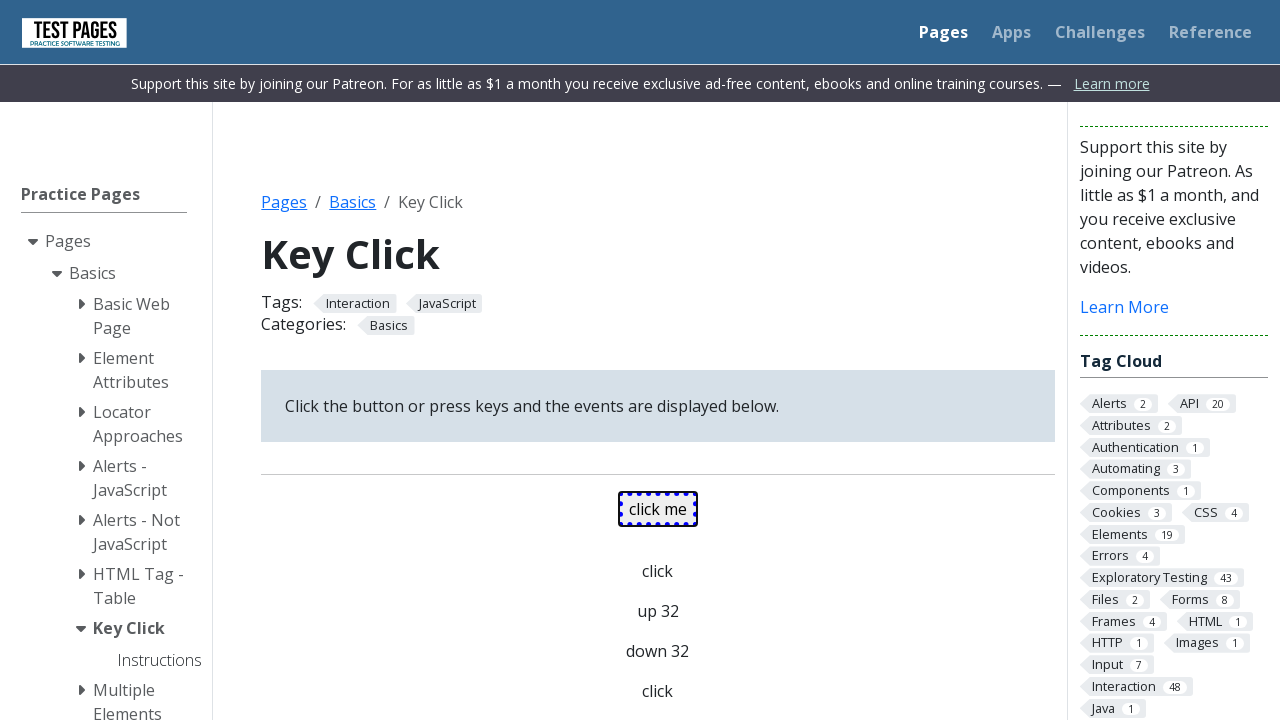